Navigates to an Apple Music playlist page and extracts all song links from the playlist

Starting URL: https://music.apple.com/us/playlist/example-playlist-url

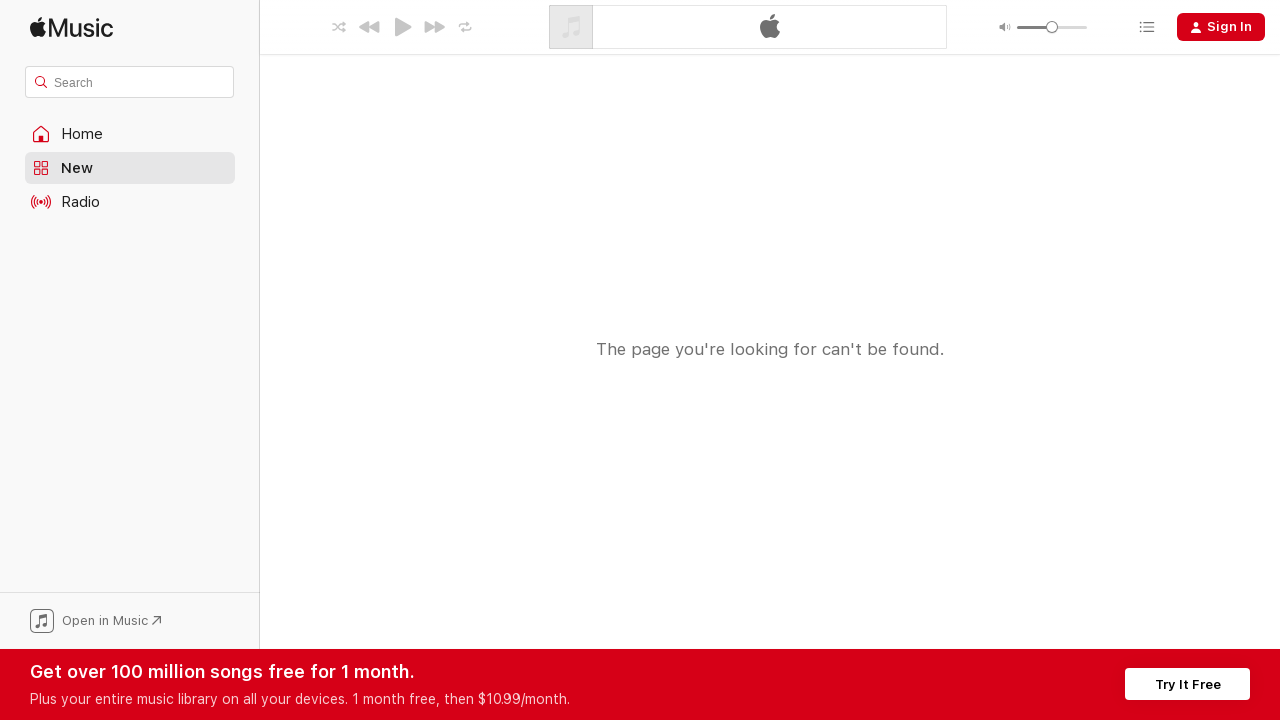

Waited 5 seconds for playlist page to load
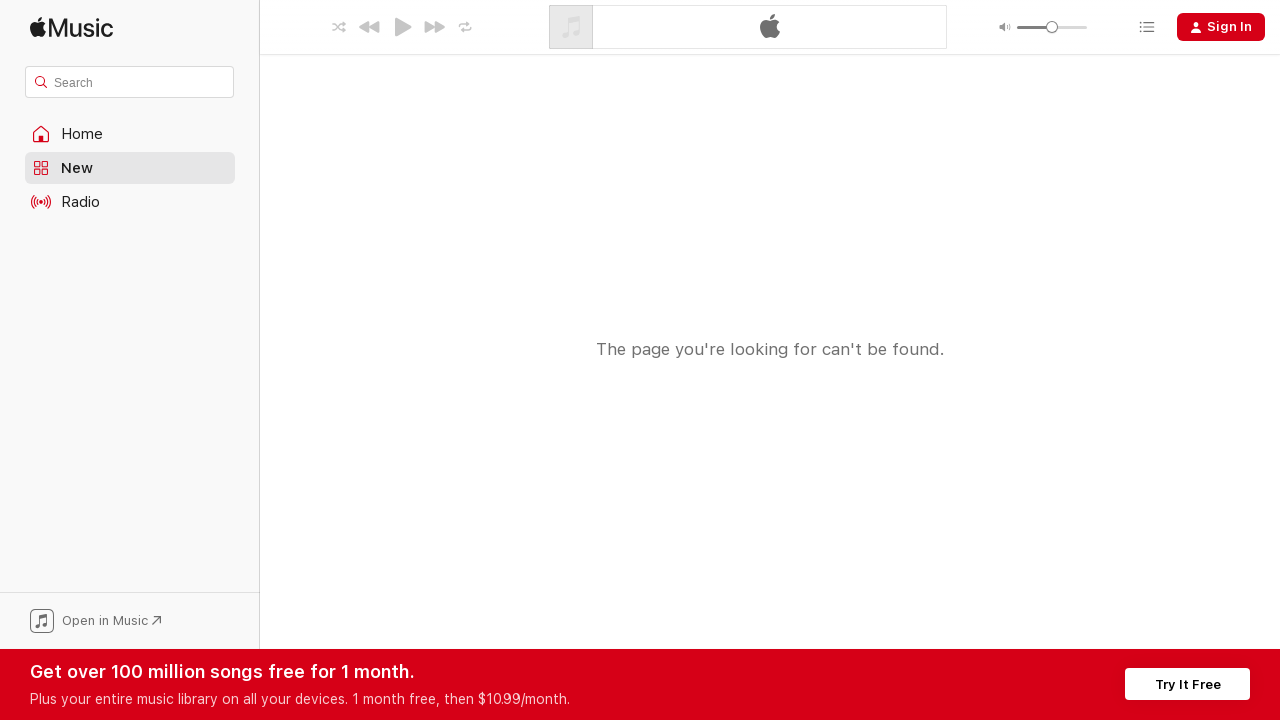

Found all song links in the playlist
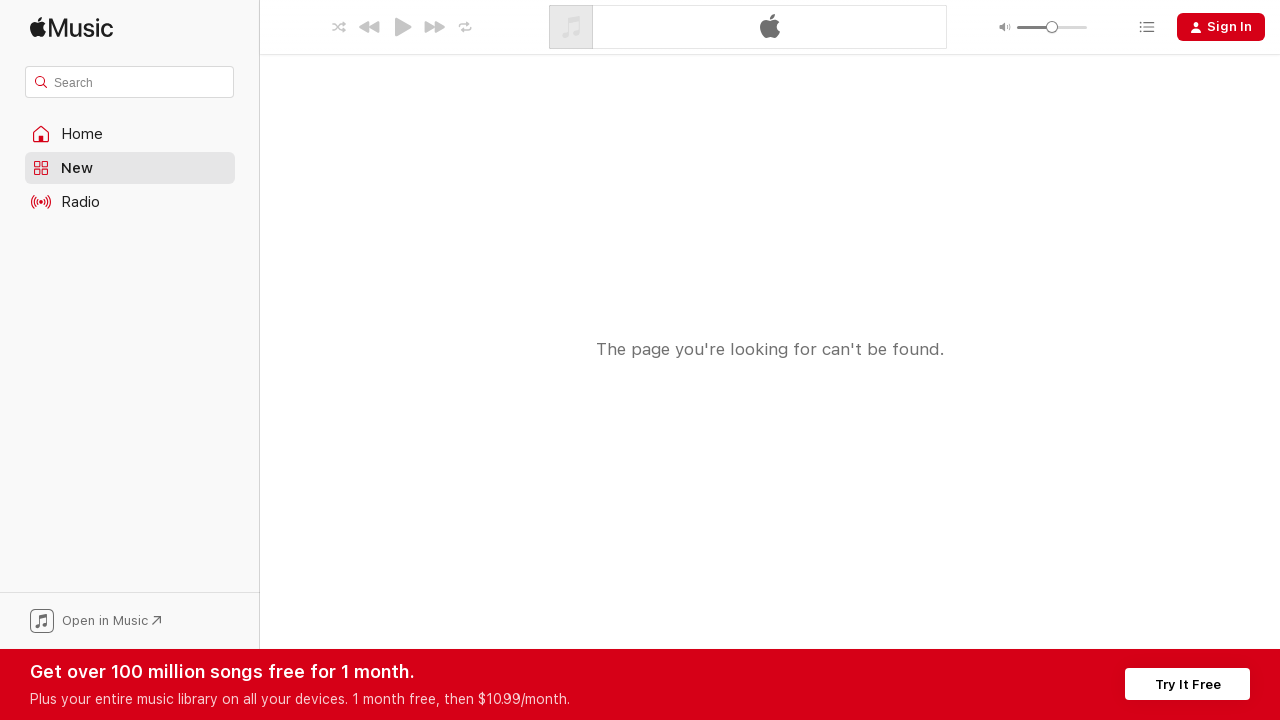

No songs found in the playlist
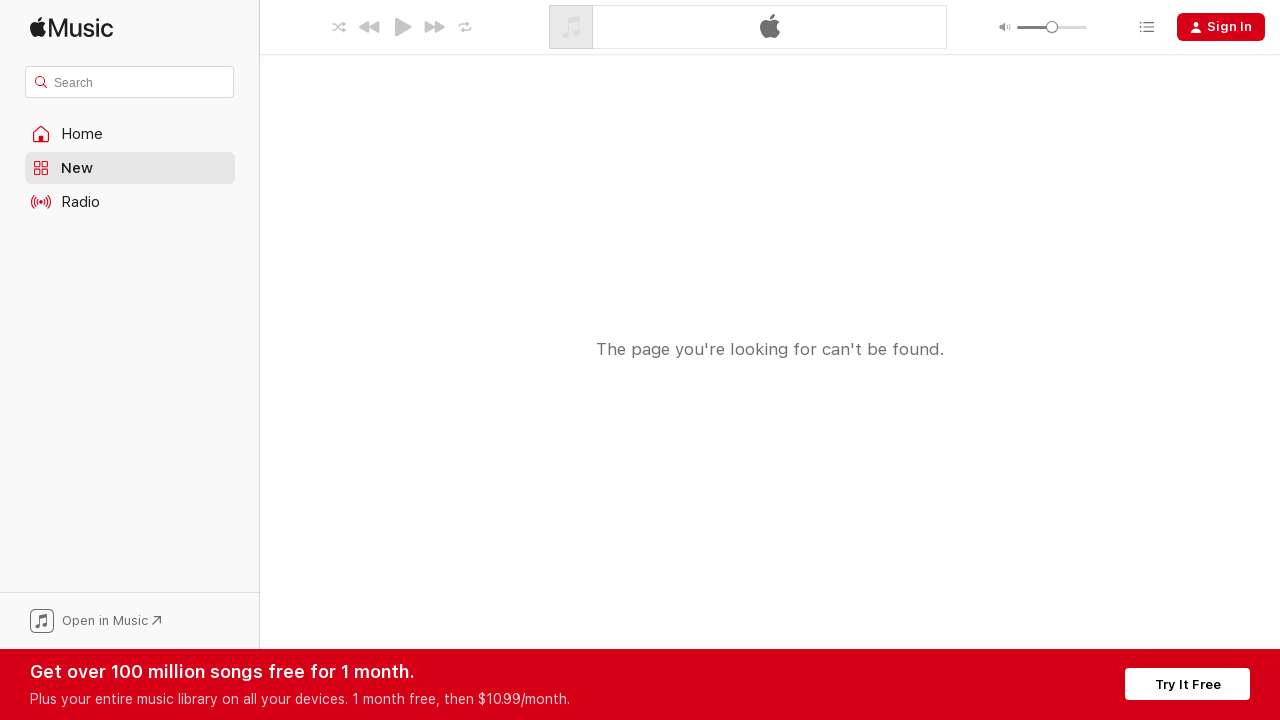

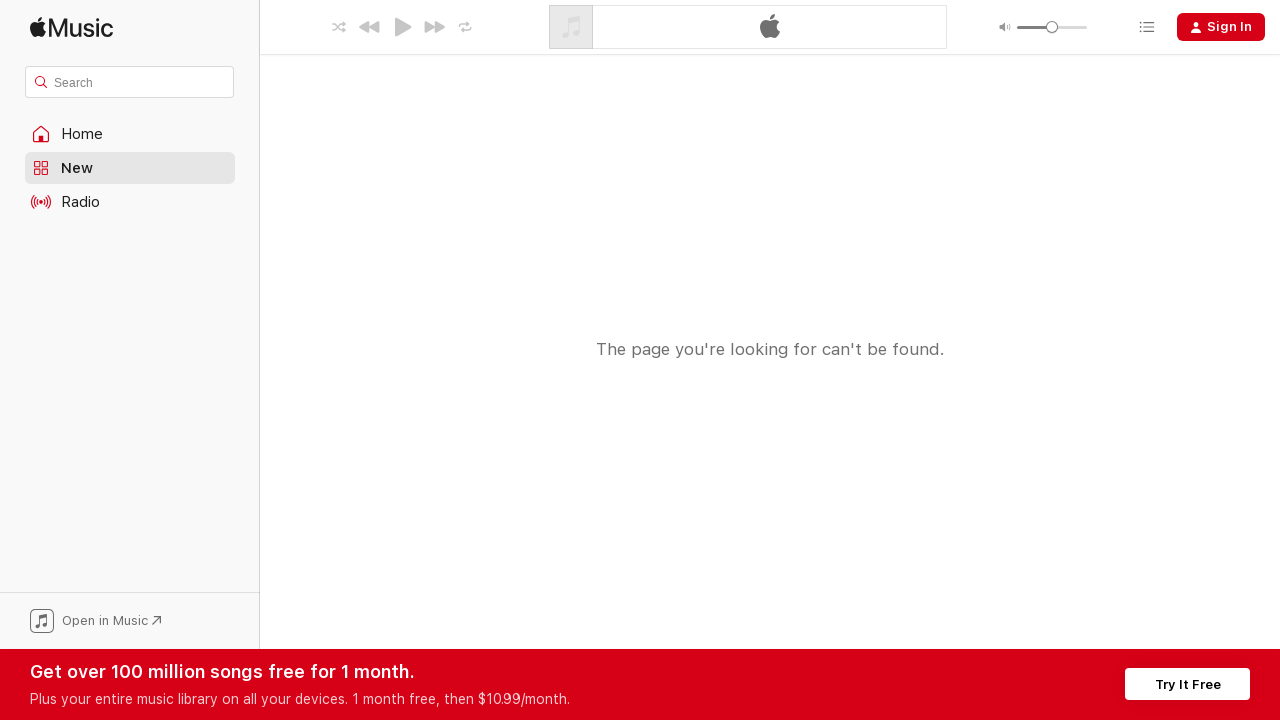